Tests an e-commerce vegetable shopping site by searching for products, adding items to cart, and verifying the brand logo text

Starting URL: https://rahulshettyacademy.com/seleniumPractise/#/

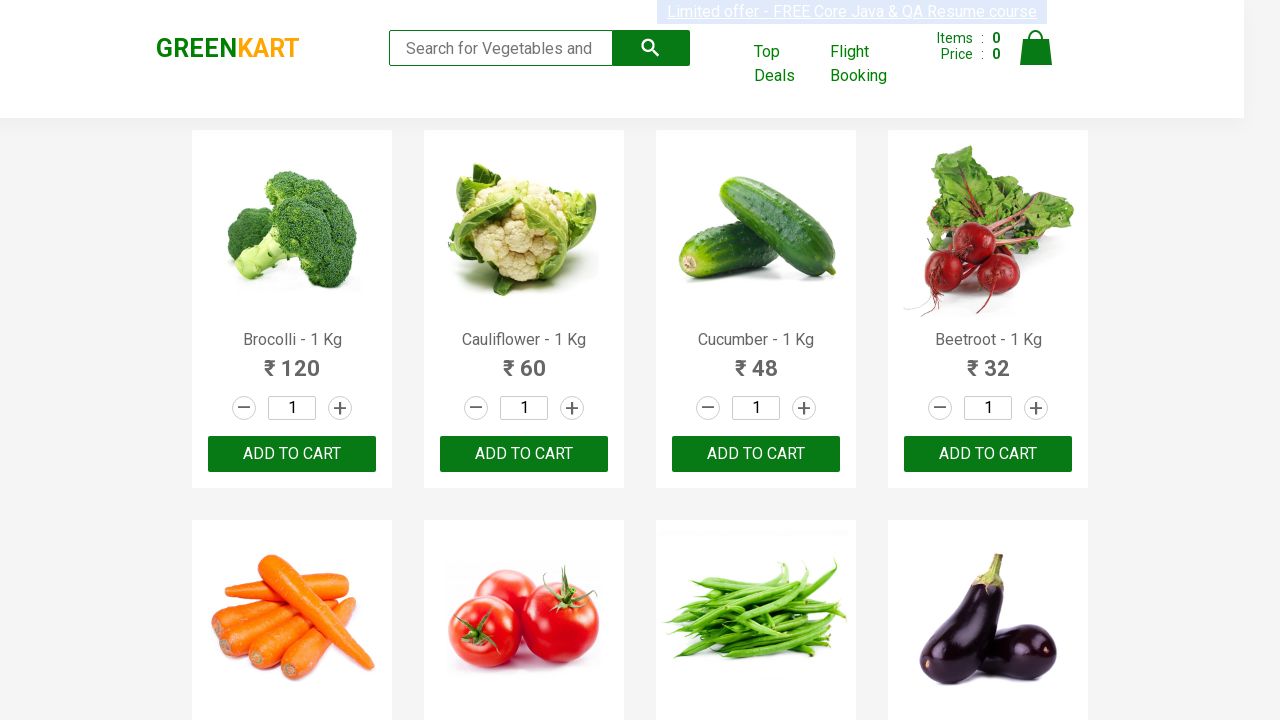

Filled search box with 'ca' to find vegetable products on .search-keyword
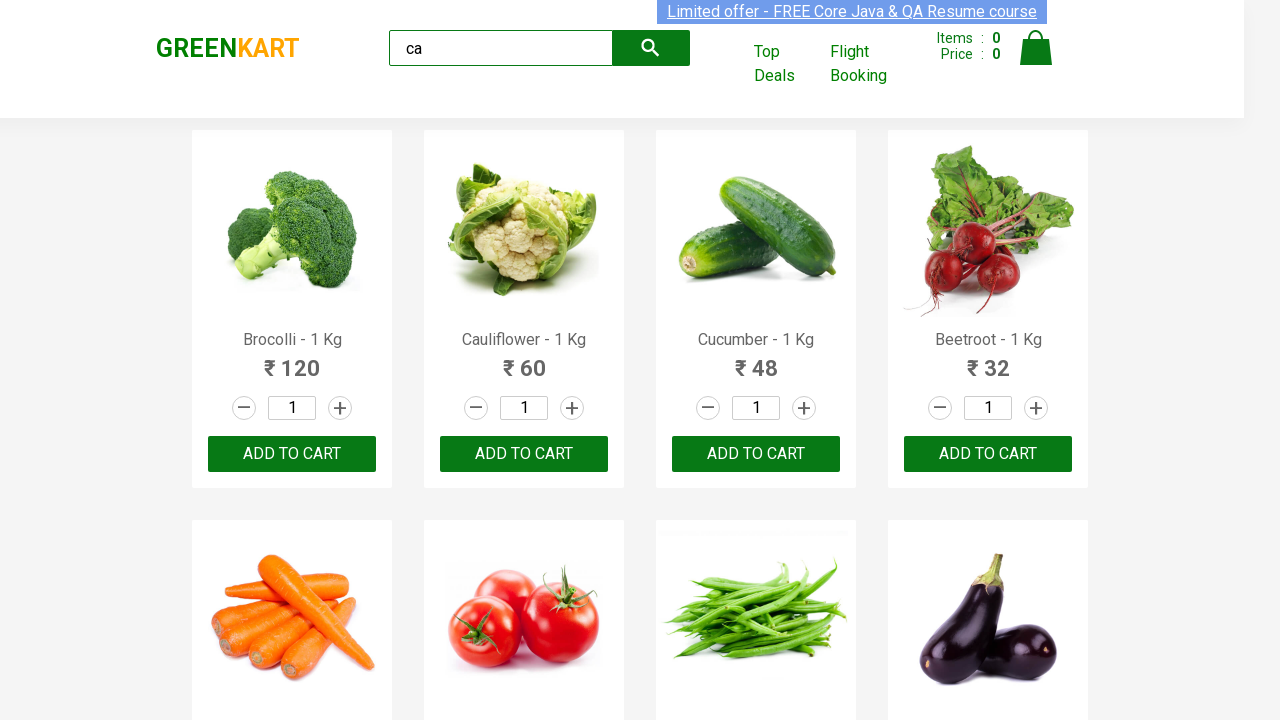

Waited for products to load (4000ms timeout)
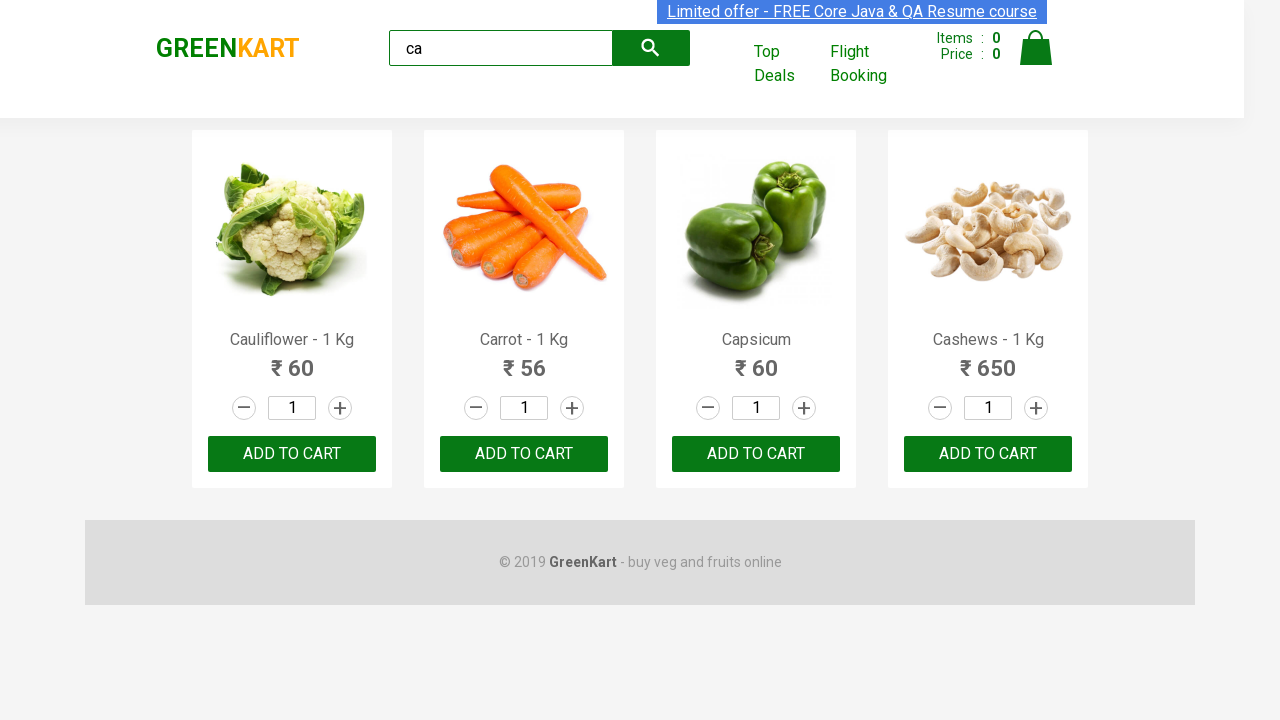

Confirmed visible products are present on page
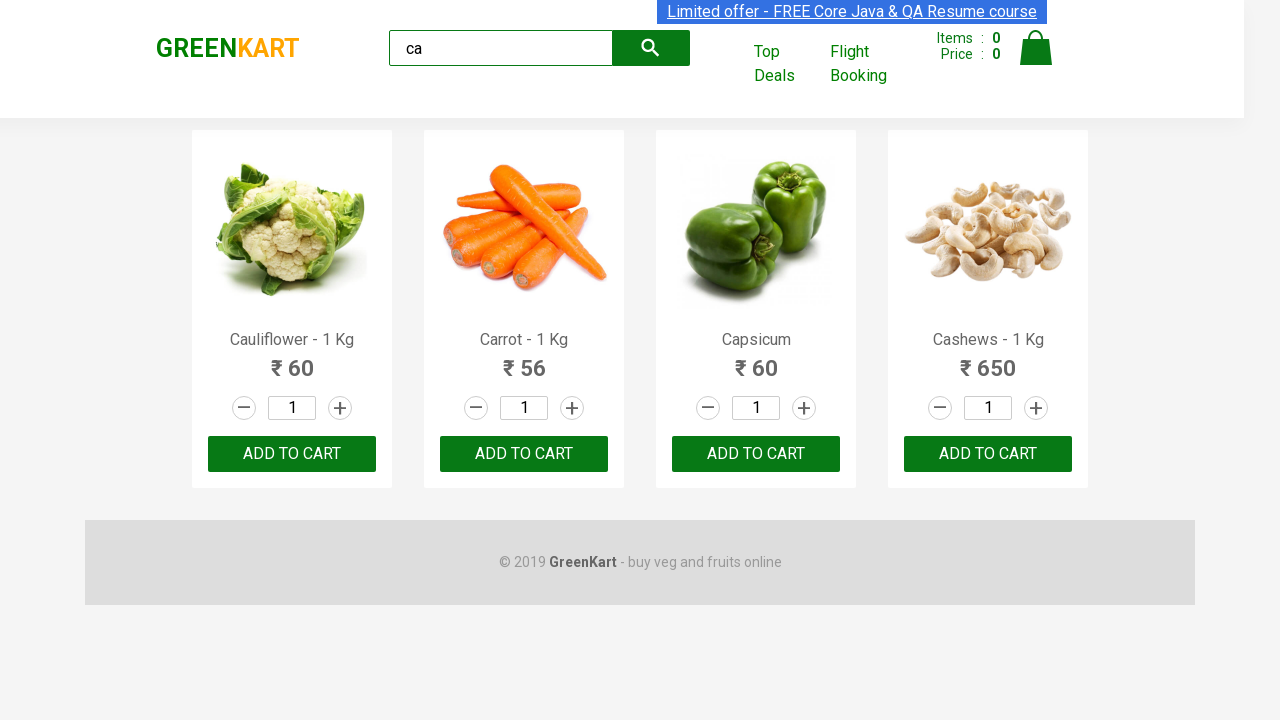

Clicked 'ADD TO CART' button on the third product at (756, 454) on .products .product >> nth=2 >> text=ADD TO CART
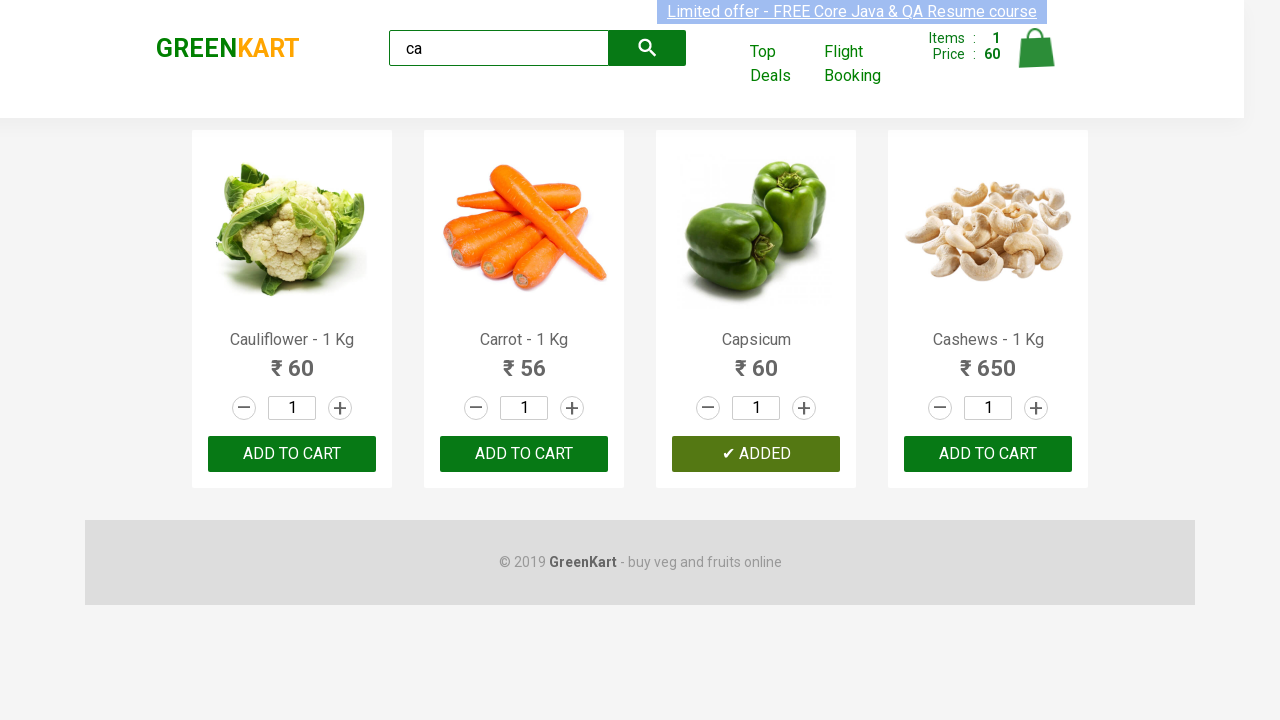

Found and clicked 'ADD TO CART' for Cashews product at index 3 at (988, 454) on .products .product >> nth=3 >> button
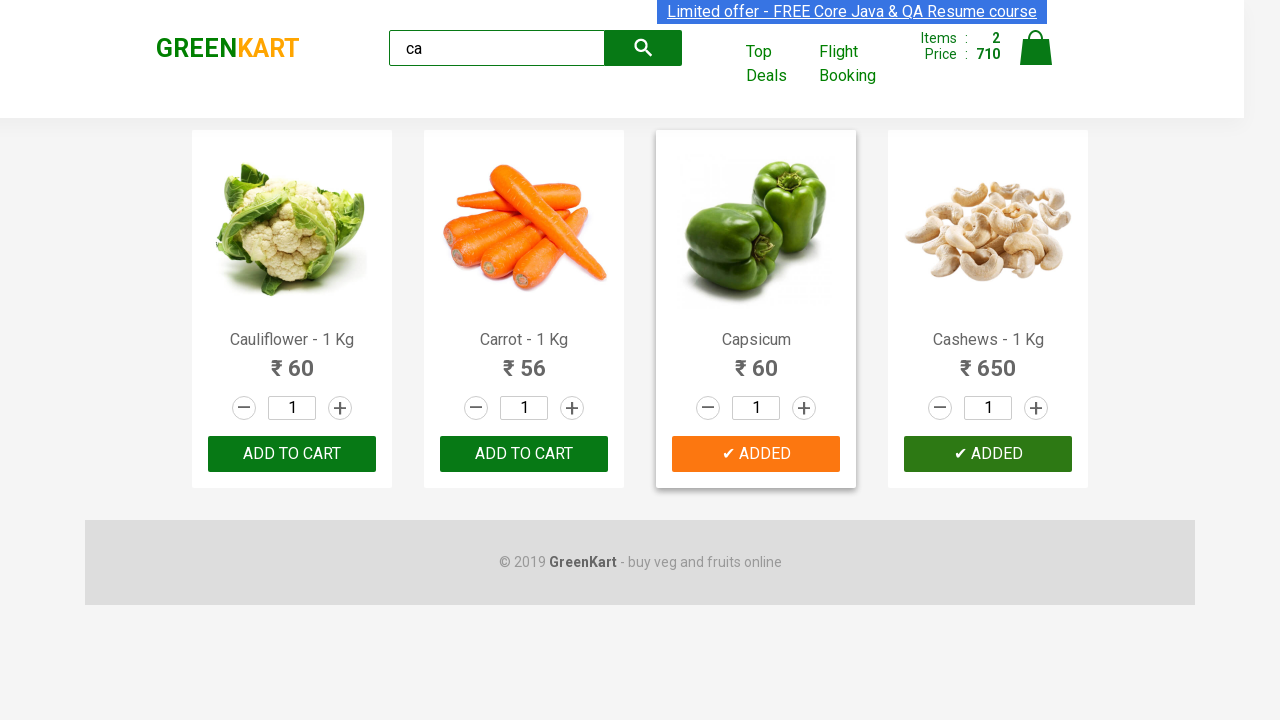

Retrieved brand logo text from page
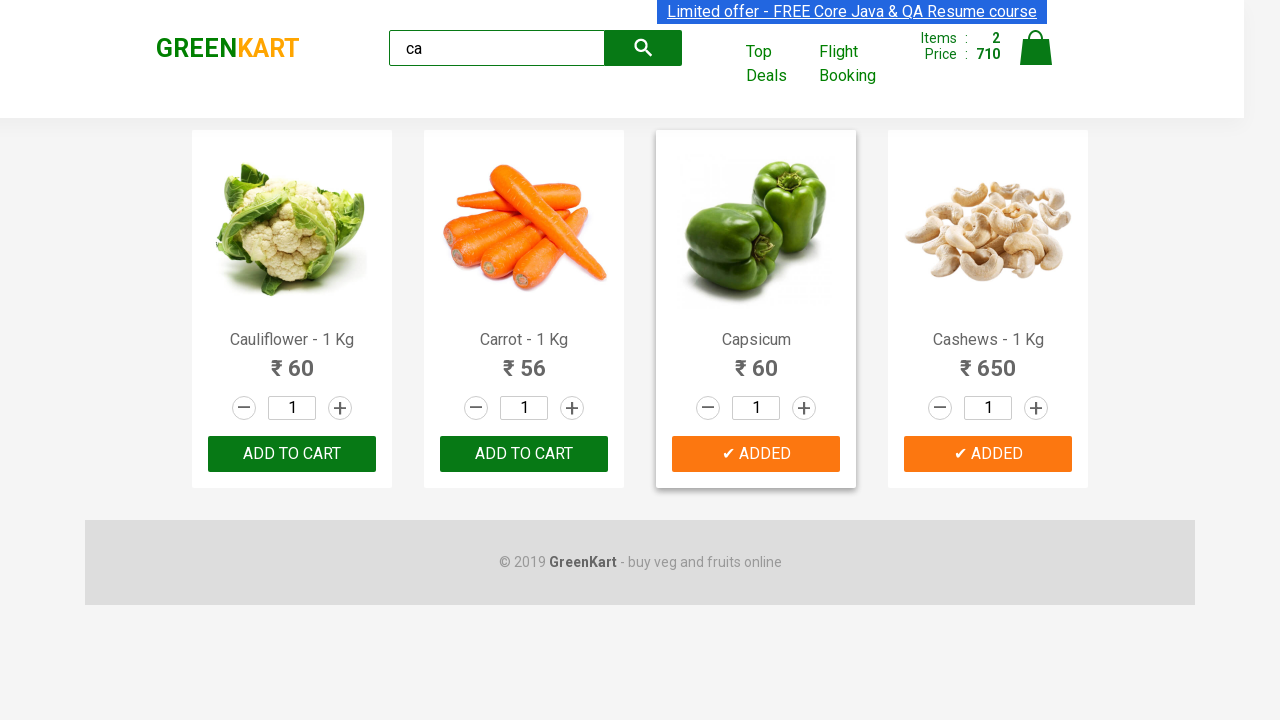

Verified brand logo text is 'GREENKART' - assertion passed
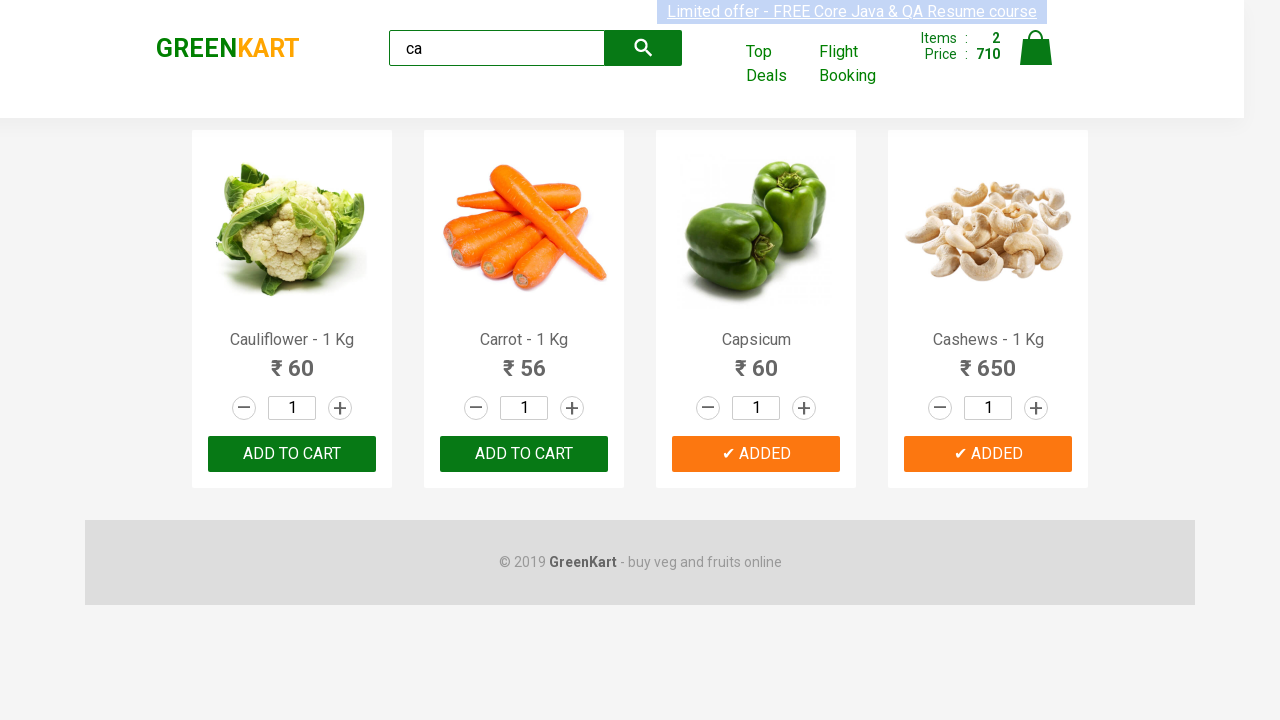

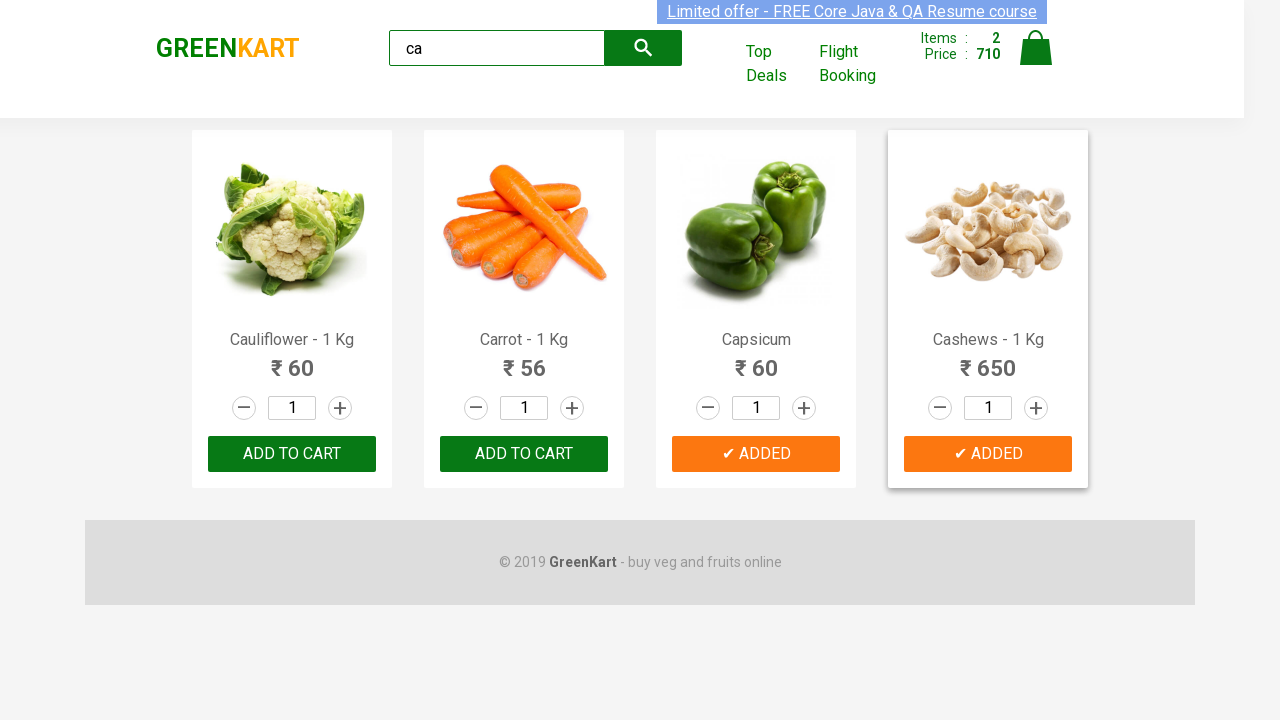